Tests handling of multiple browser windows by clicking on a button that opens a new tab, switching to it, and verifying content

Starting URL: https://demoqa.com/alertsWindows

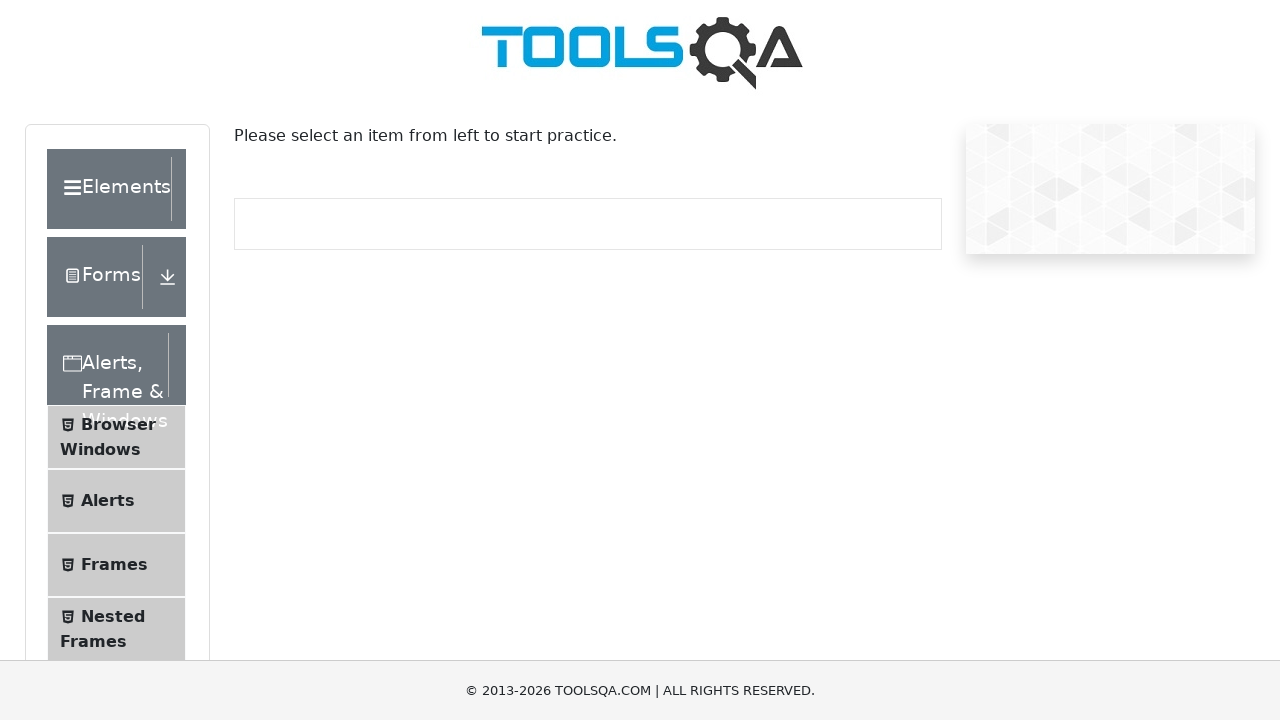

Clicked on 'Browser Windows' menu item at (118, 424) on xpath=//span[text()='Browser Windows']
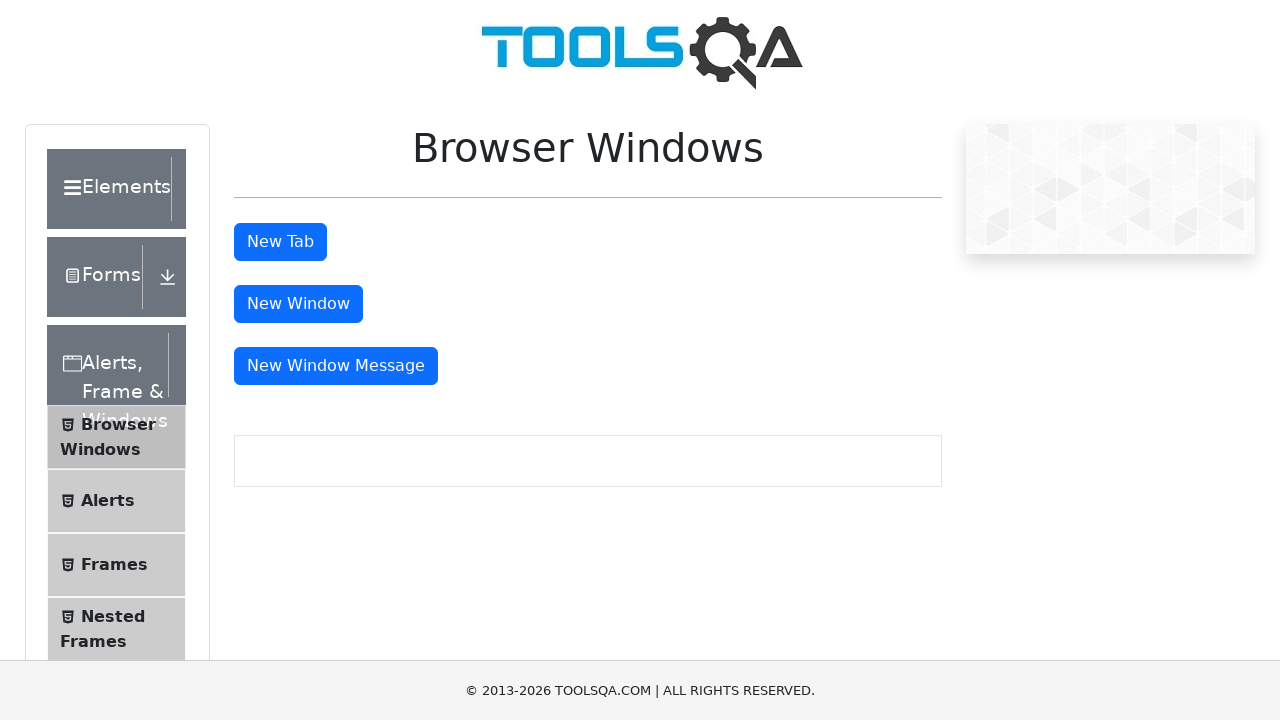

Clicked 'New Tab' button to open new tab at (280, 242) on xpath=//button[text()='New Tab']
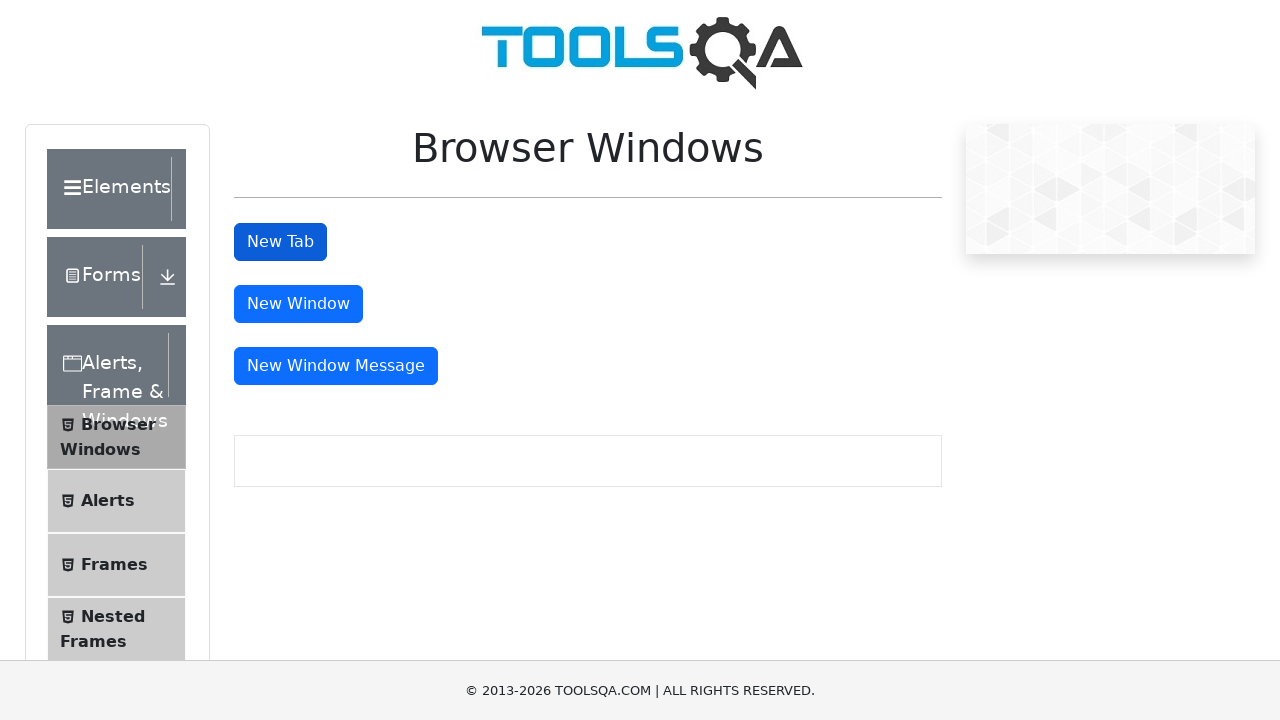

New tab loaded completely
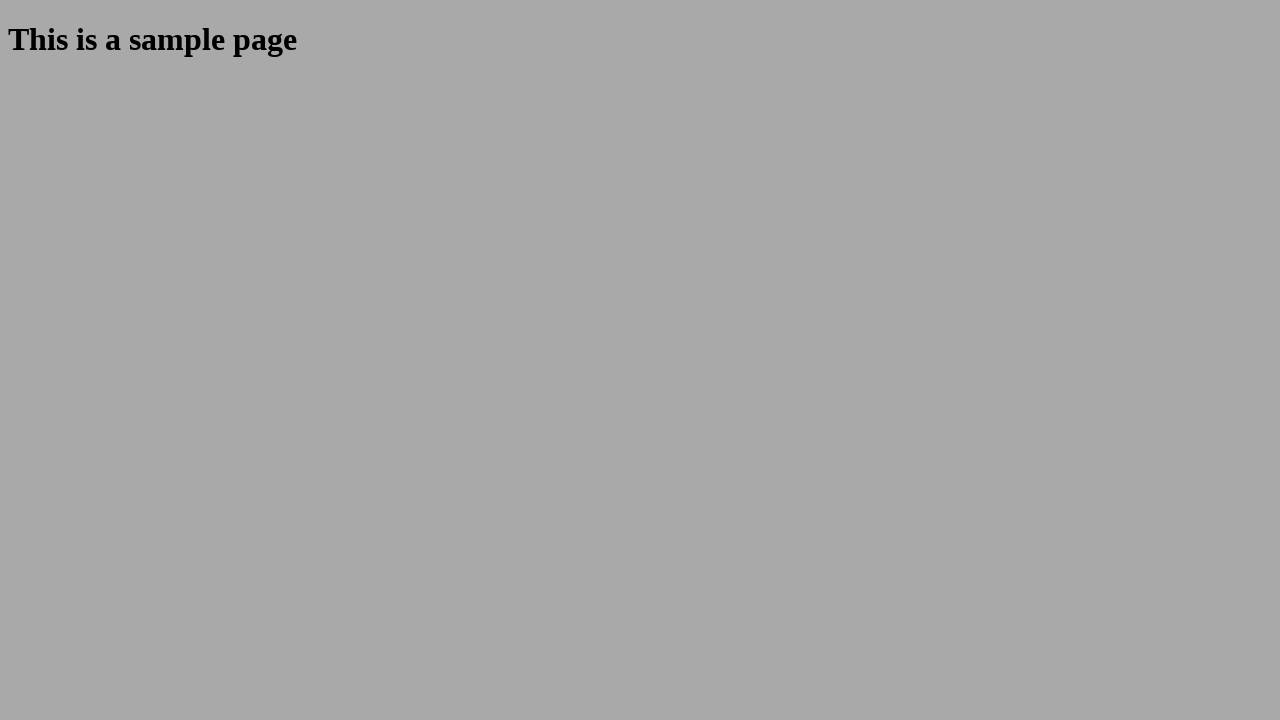

Retrieved new tab title: 
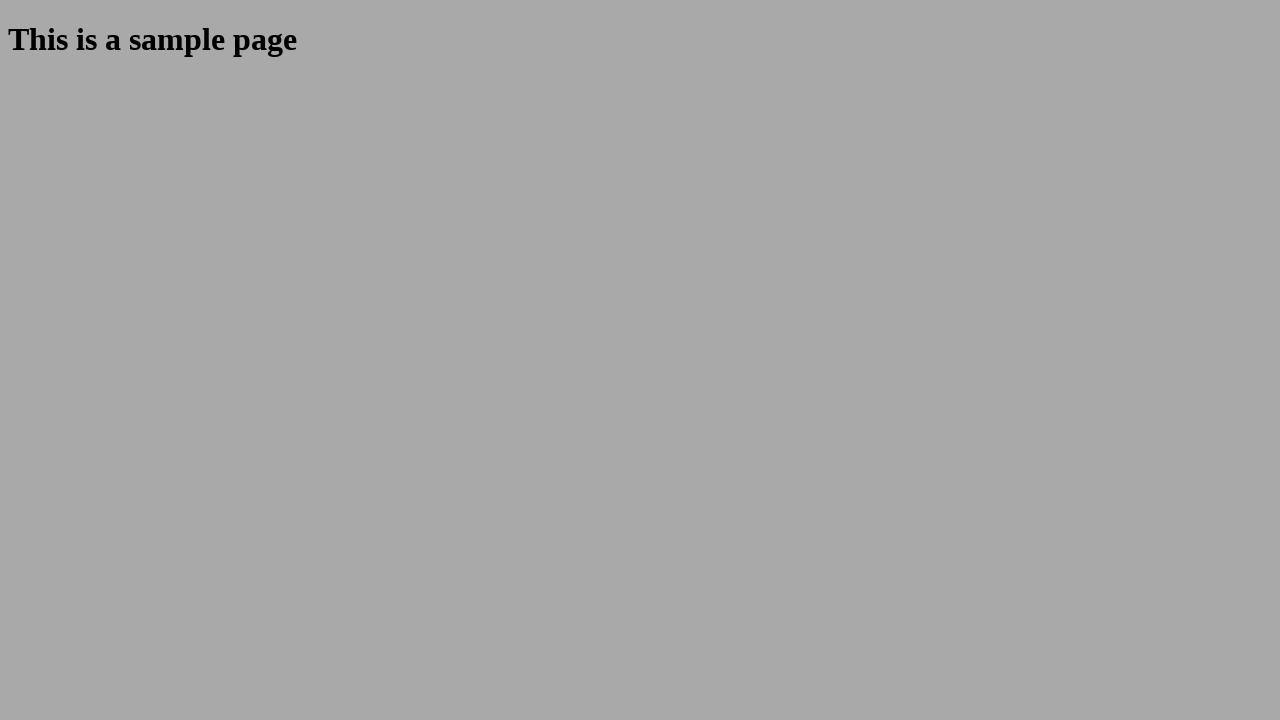

Retrieved sample heading text: This is a sample page
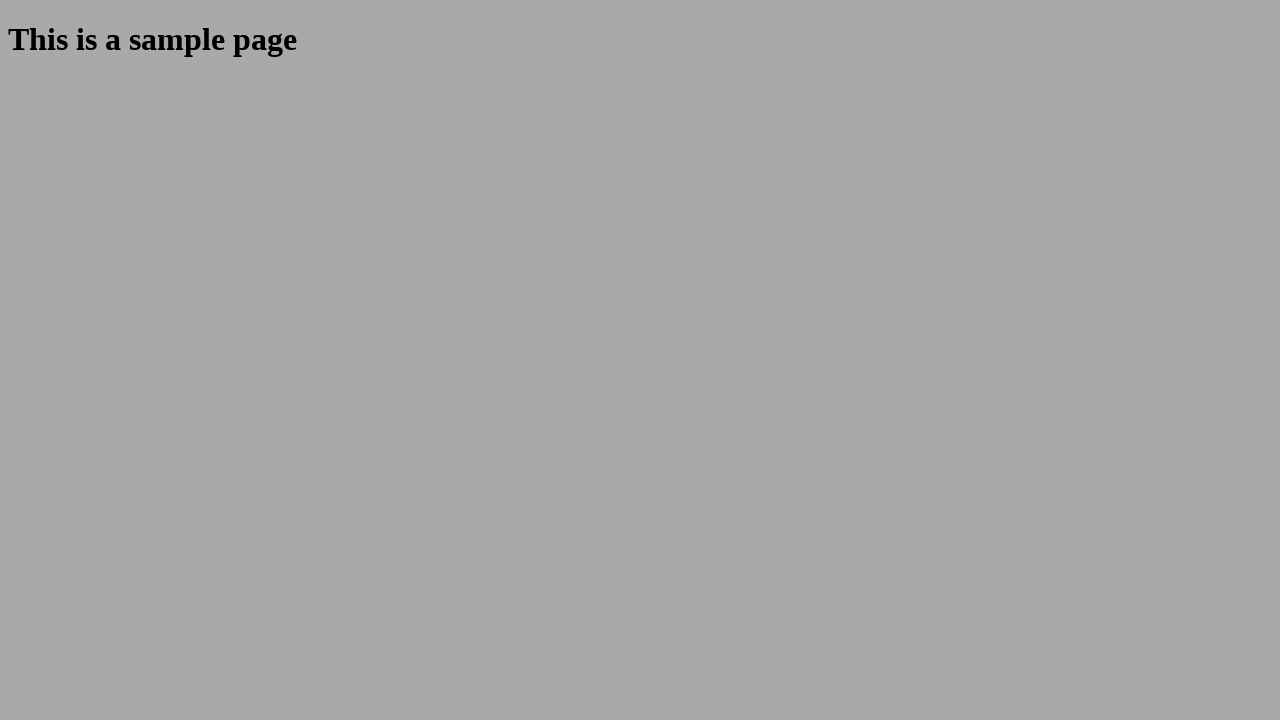

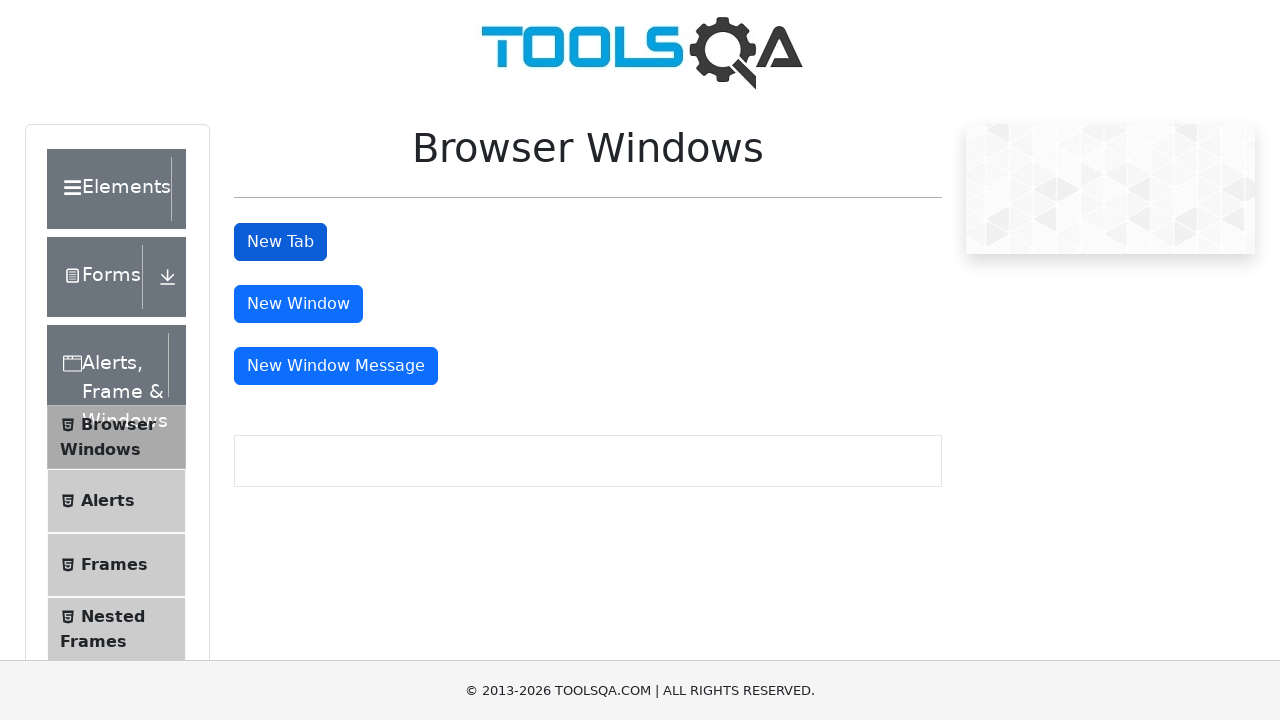